Tests the Python.org website search functionality by entering a search query "pycon" and verifying results are returned

Starting URL: http://www.python.org

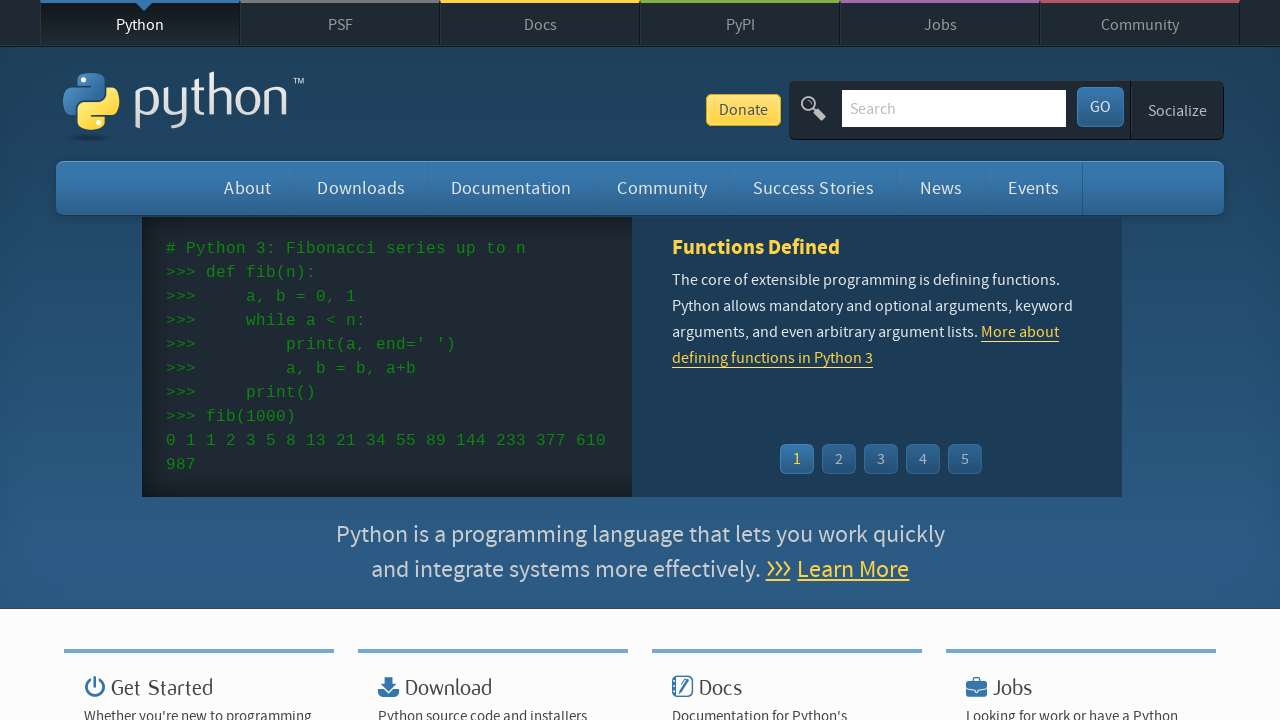

Verified 'Python' is in the page title
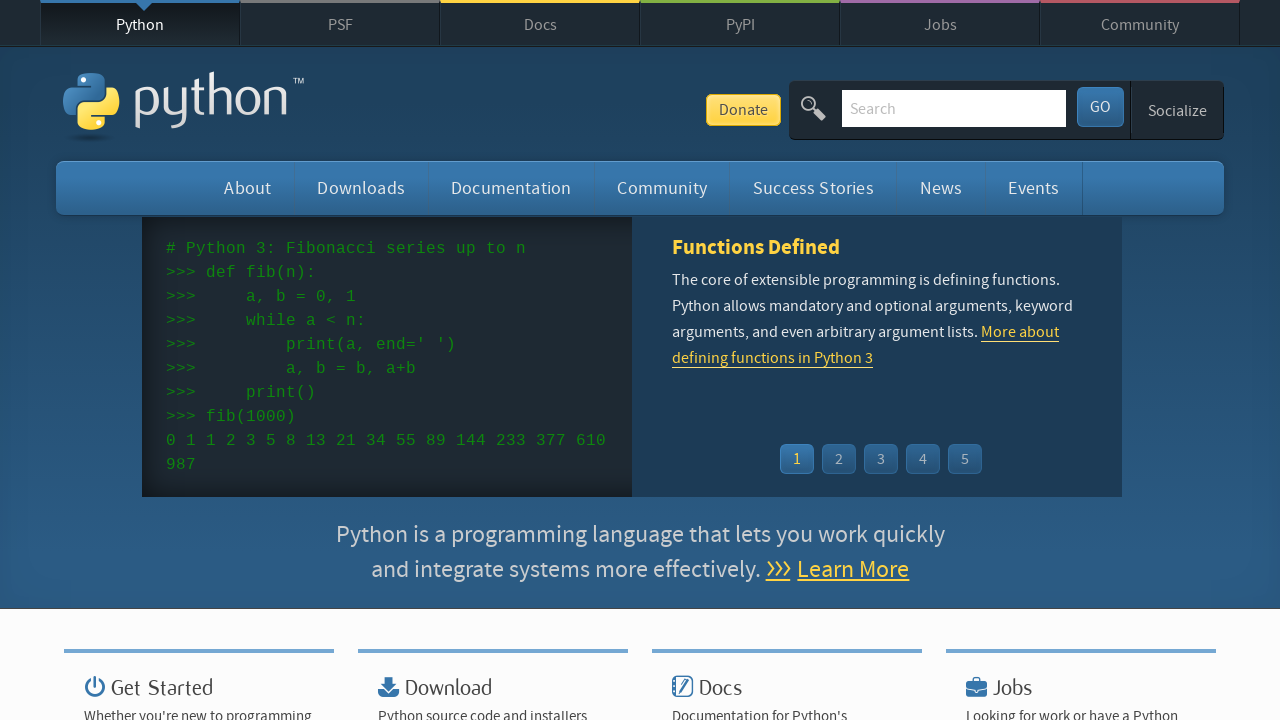

Filled search box with 'pycon' query on input[name='q']
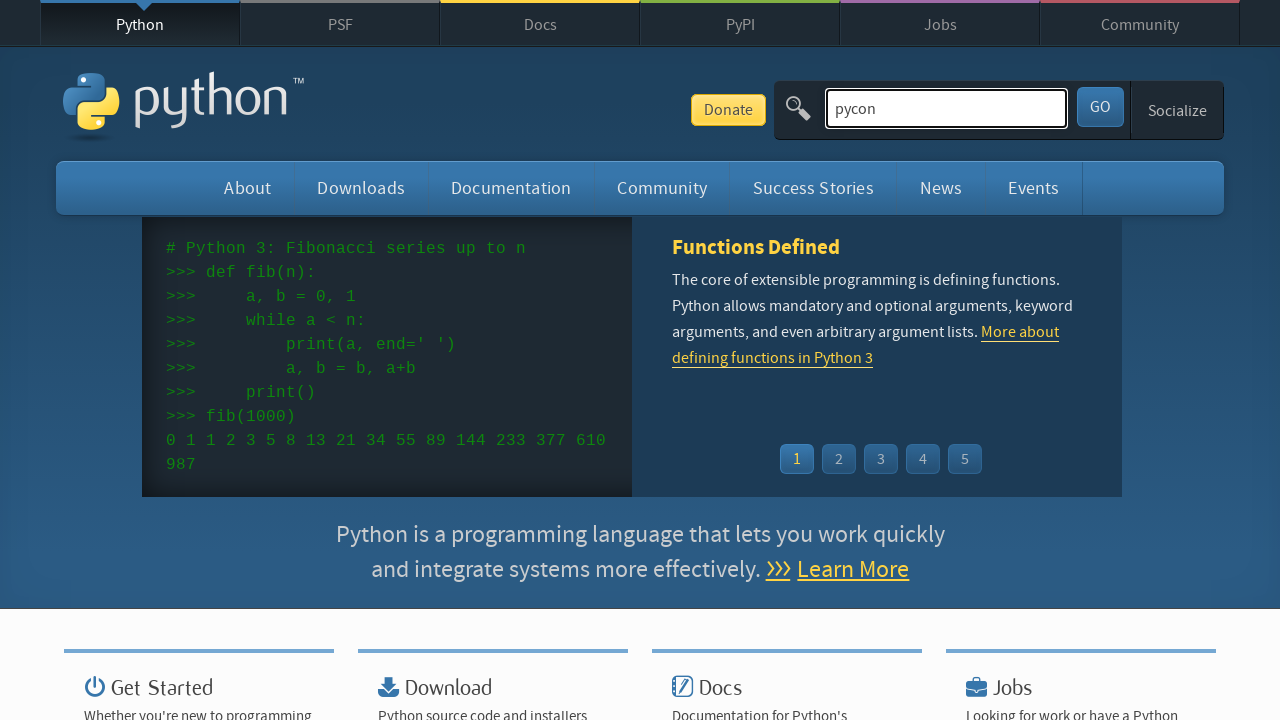

Pressed Enter to submit the search query on input[name='q']
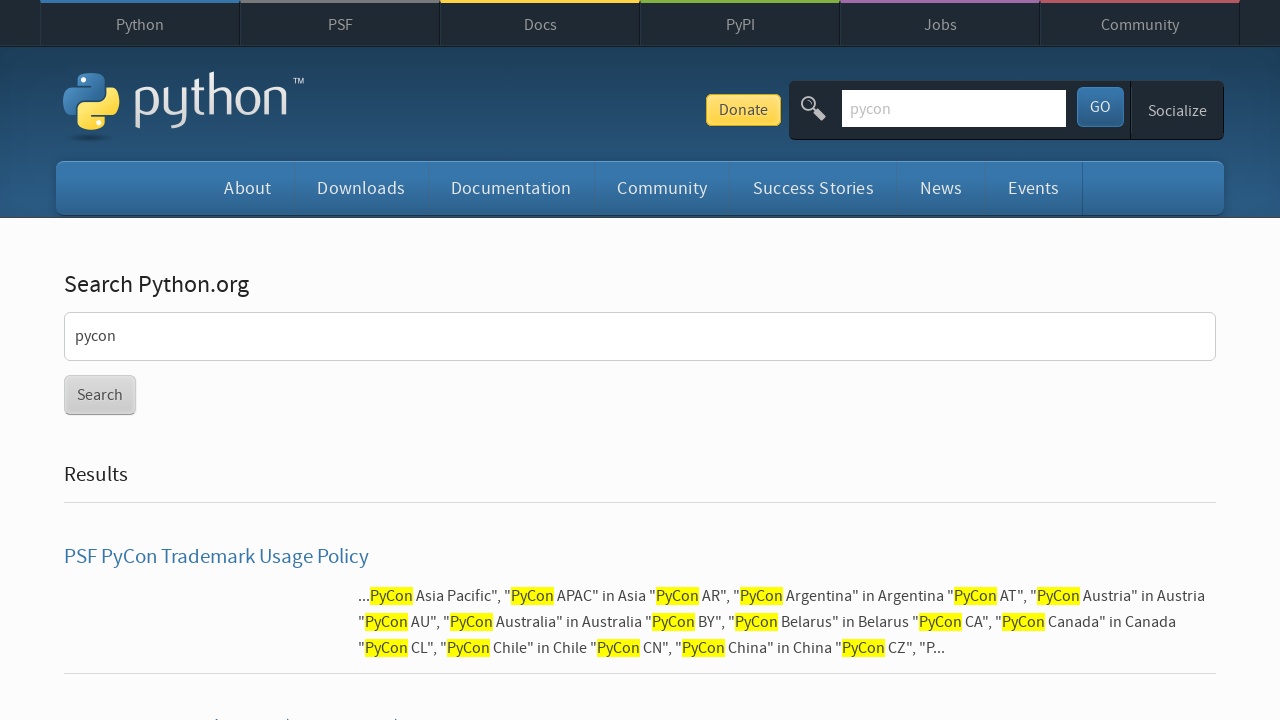

Waited for network idle - search results loaded
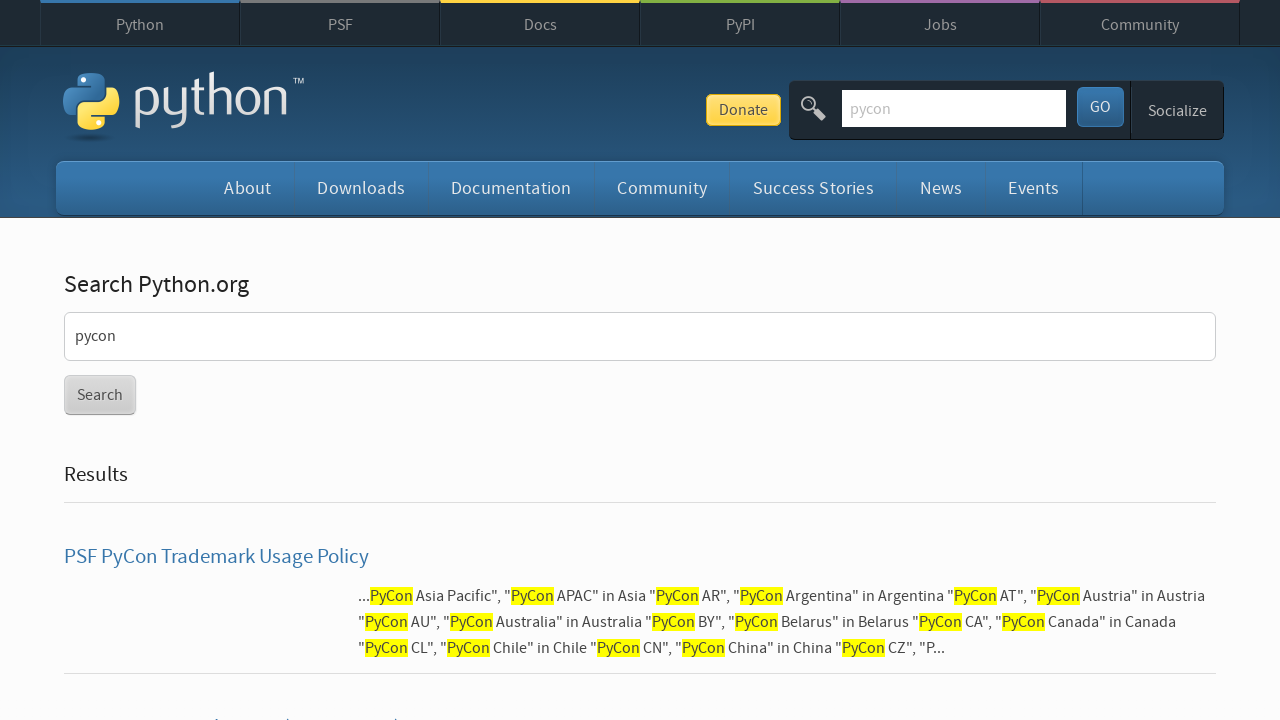

Verified search results are present (no 'No results found' message)
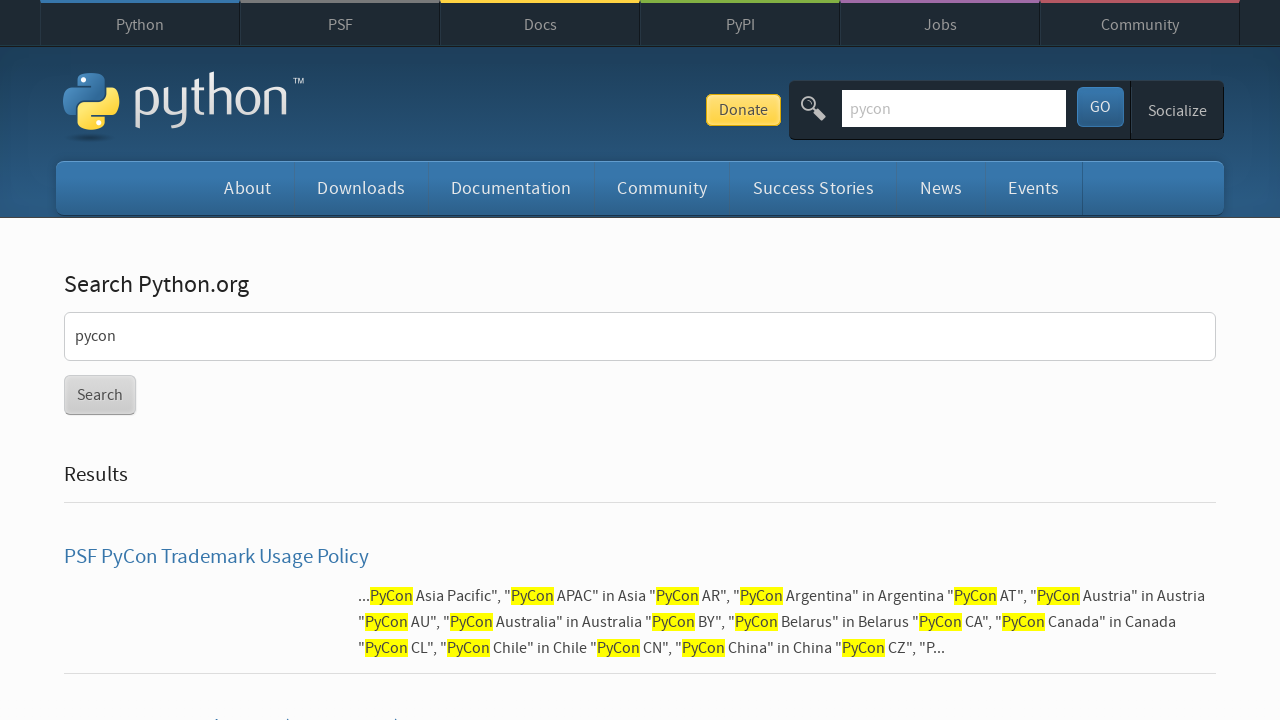

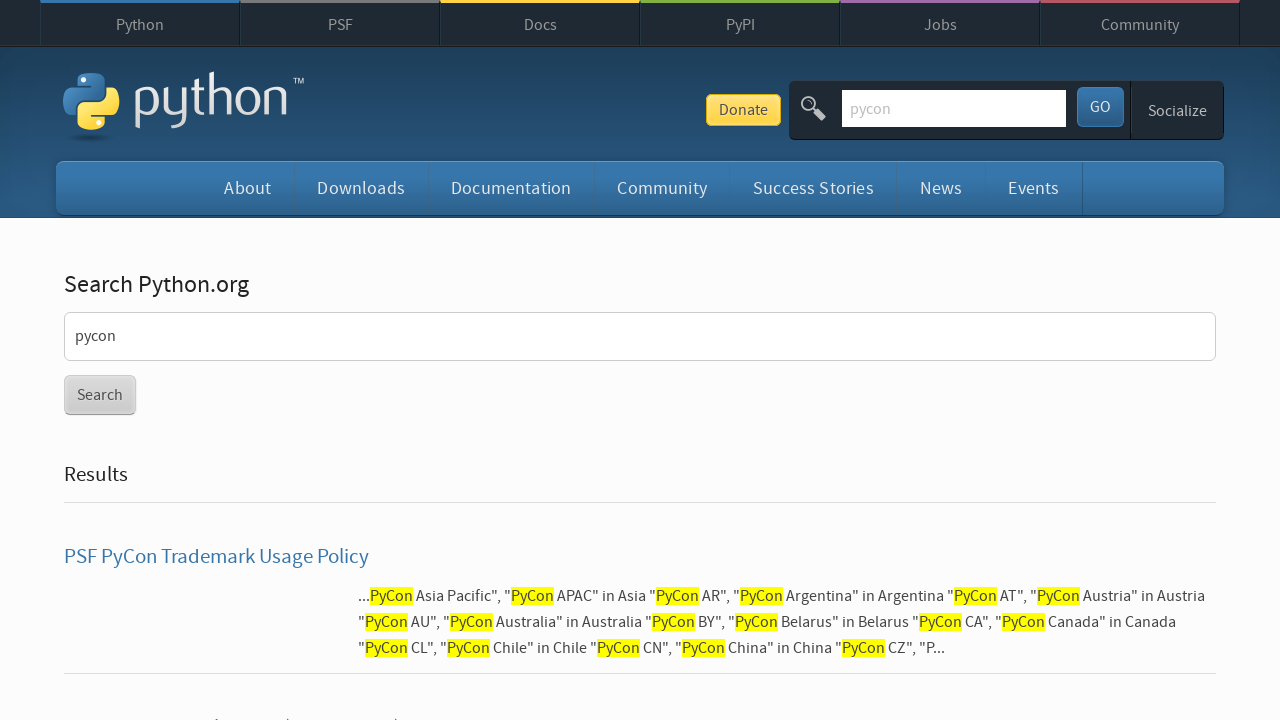